Tests prompt alert functionality by clicking to trigger a prompt alert, entering text into it, and accepting the alert

Starting URL: https://demo.automationtesting.in/Alerts.html

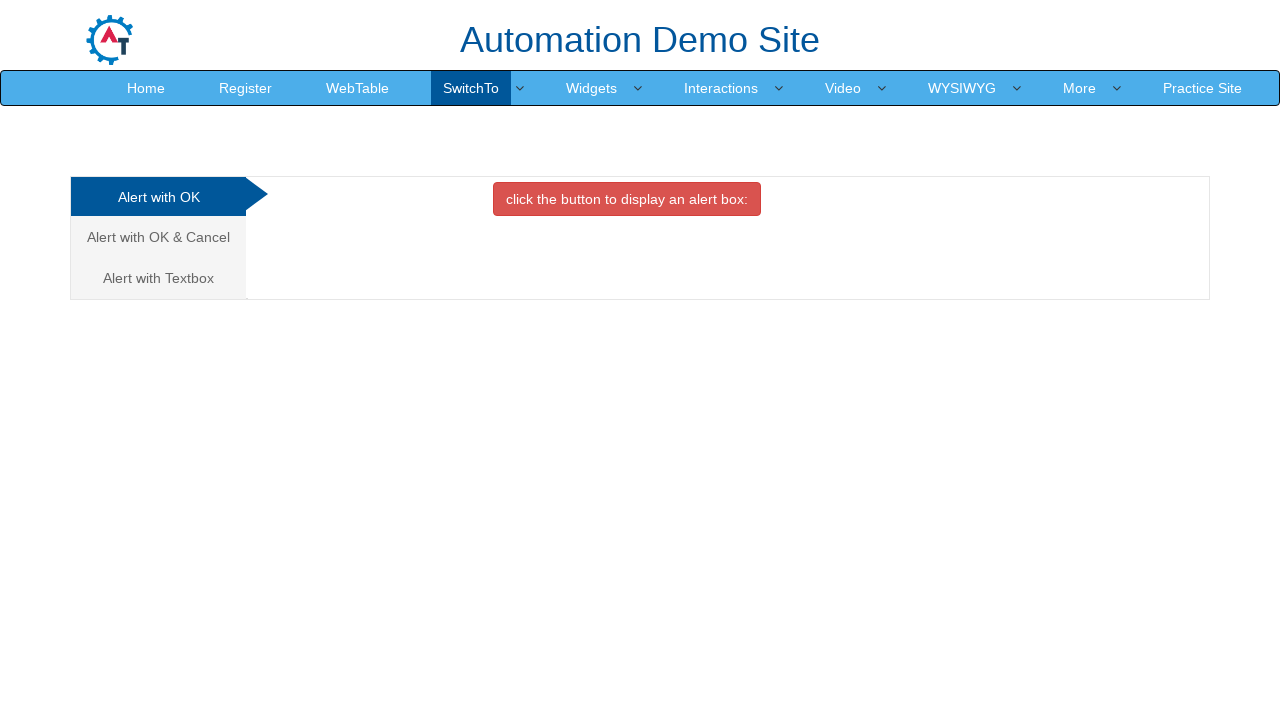

Clicked on the prompt alert tab at (158, 278) on xpath=/html/body/div[1]/div/div/div/div[1]/ul/li[3]/a
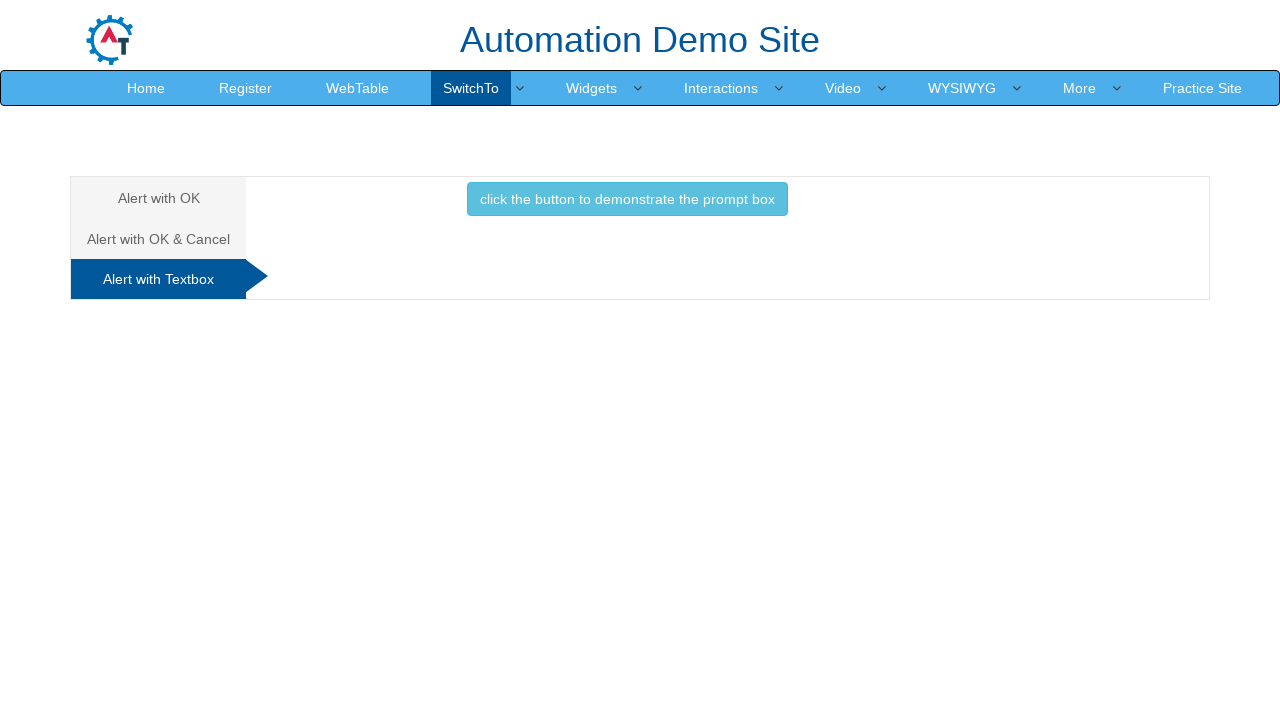

Clicked button to trigger the prompt alert at (627, 199) on xpath=//*[@id='Textbox']/button
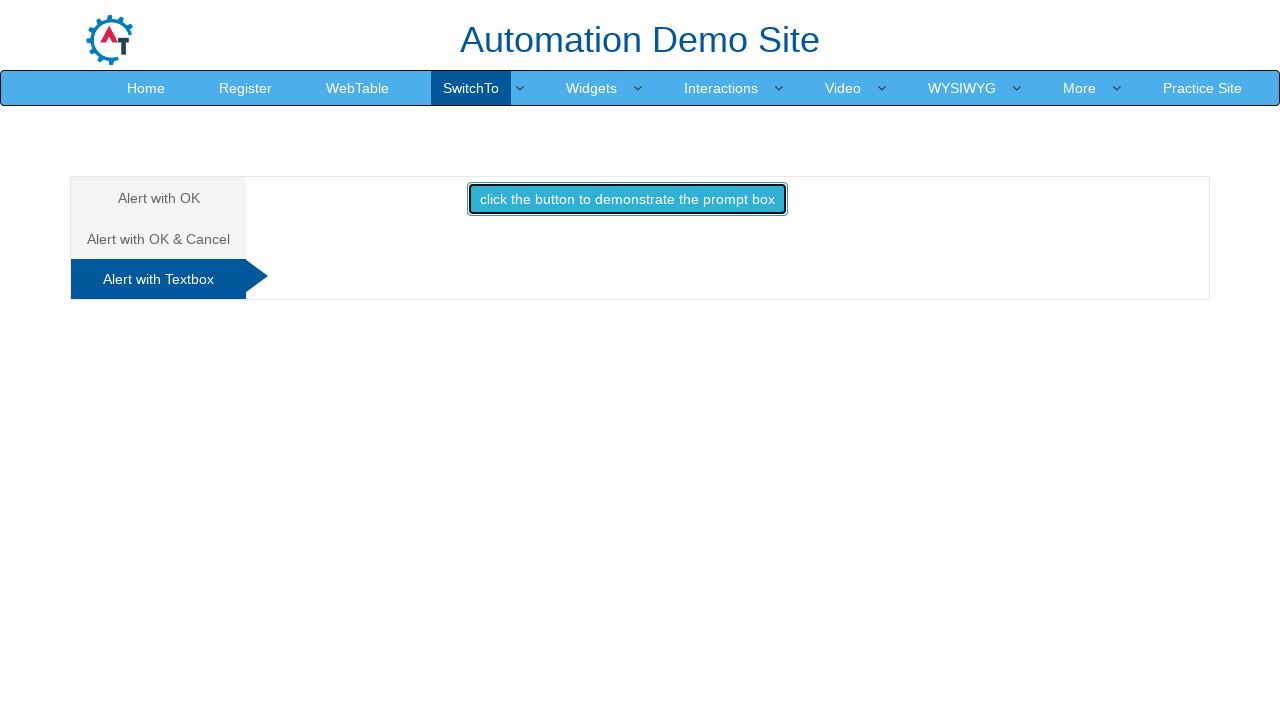

Set up dialog handler to accept prompt with text 'my name is suhail'
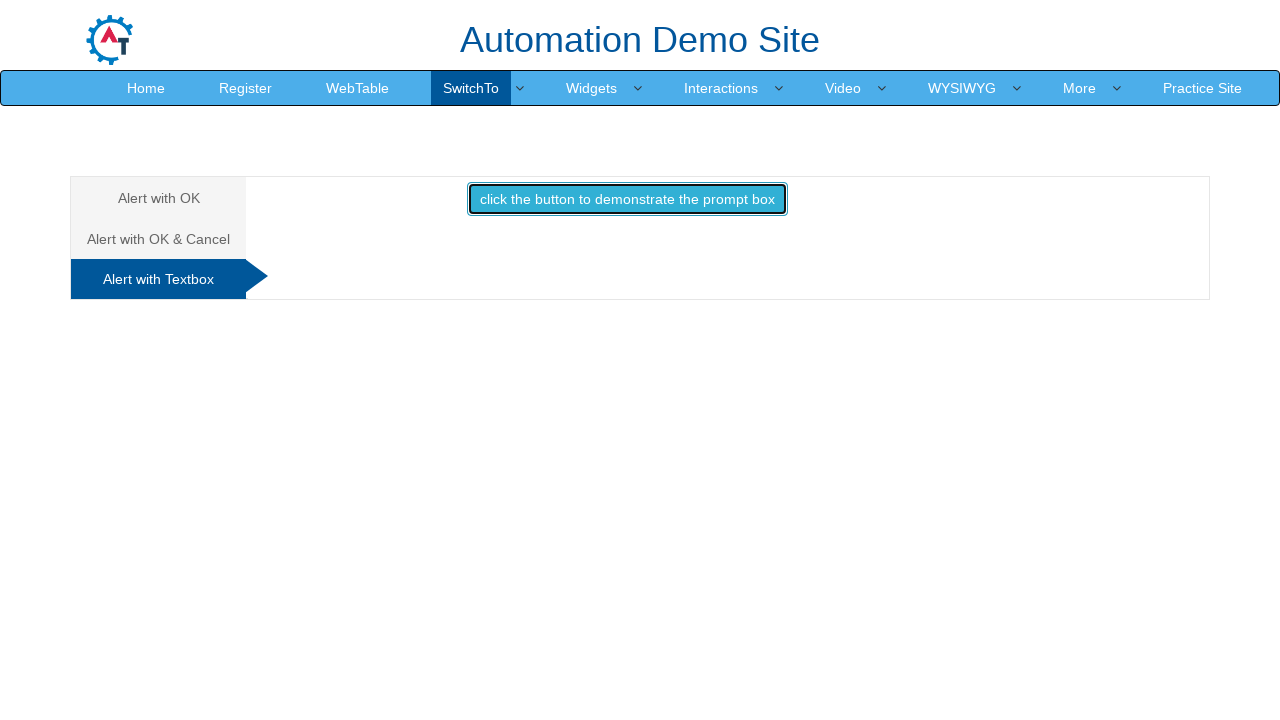

Clicked button to trigger prompt alert with handler active at (627, 199) on xpath=//*[@id='Textbox']/button
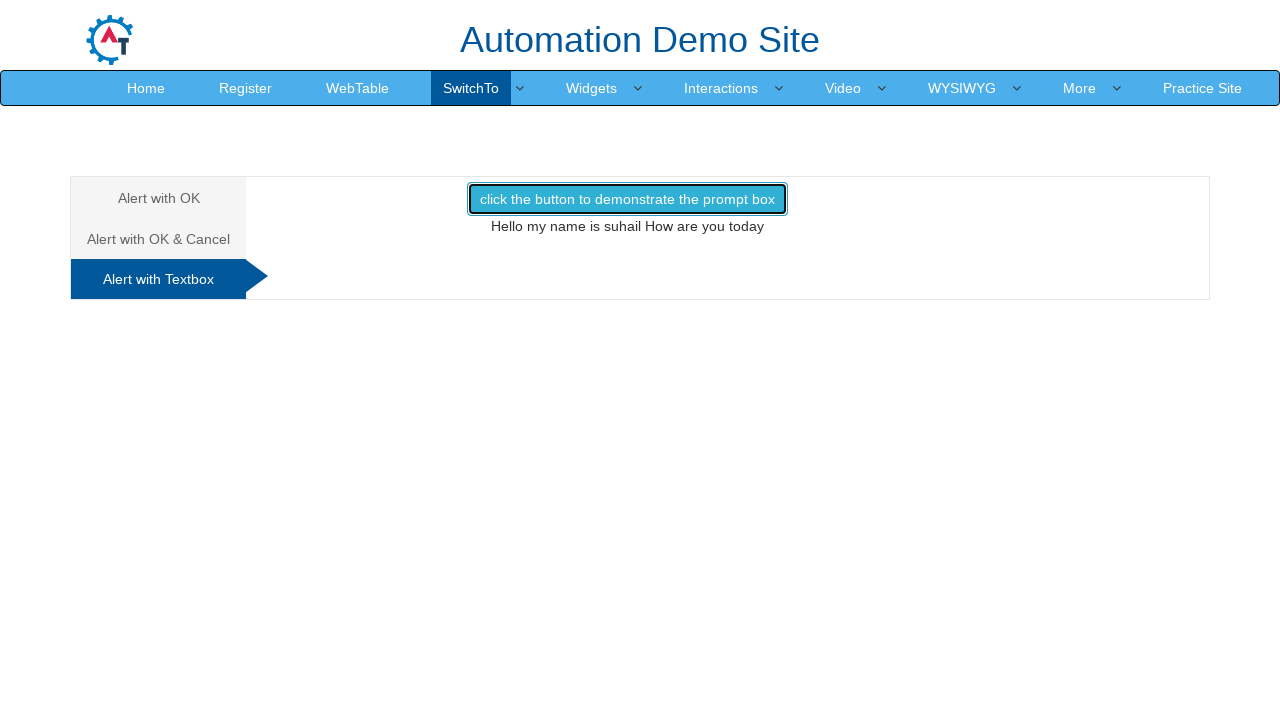

Waited for prompt dialog to be handled
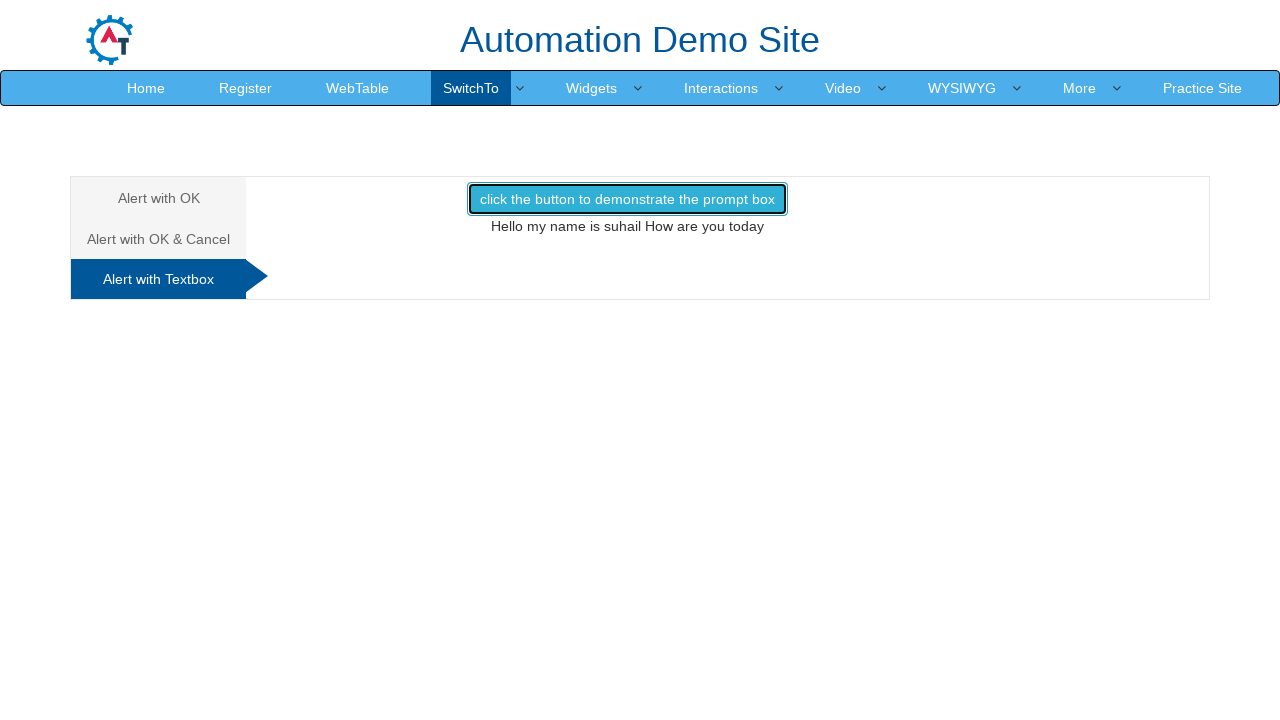

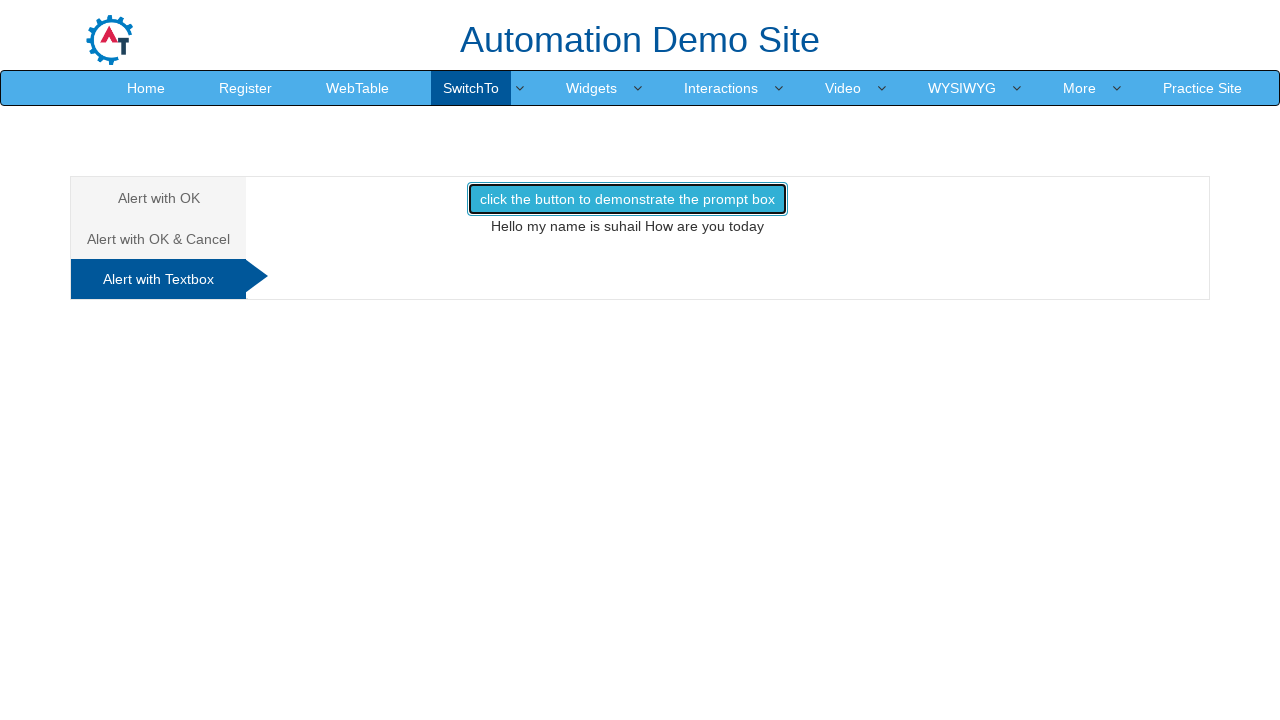